Tests multi-selection dropdown functionality by selecting multiple options from an IDE dropdown list

Starting URL: https://www.hyrtutorials.com/p/html-dropdown-elements-practice.html

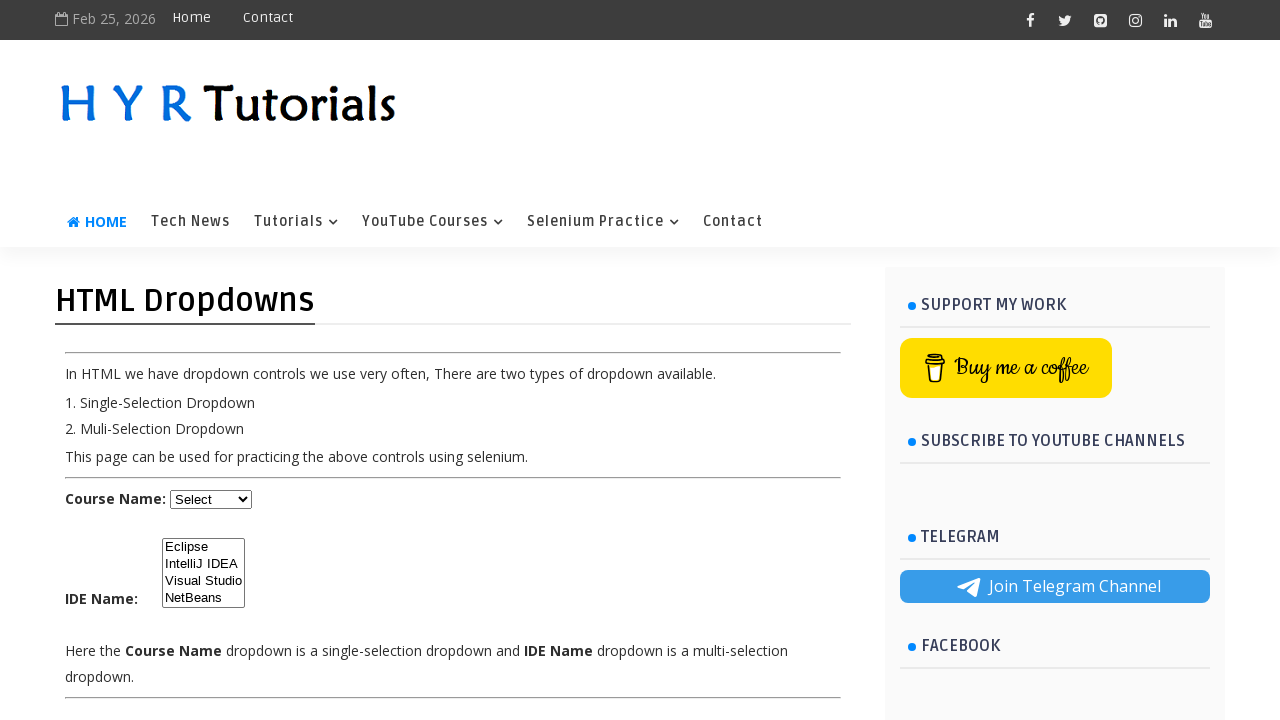

Located the IDE multi-selection dropdown element
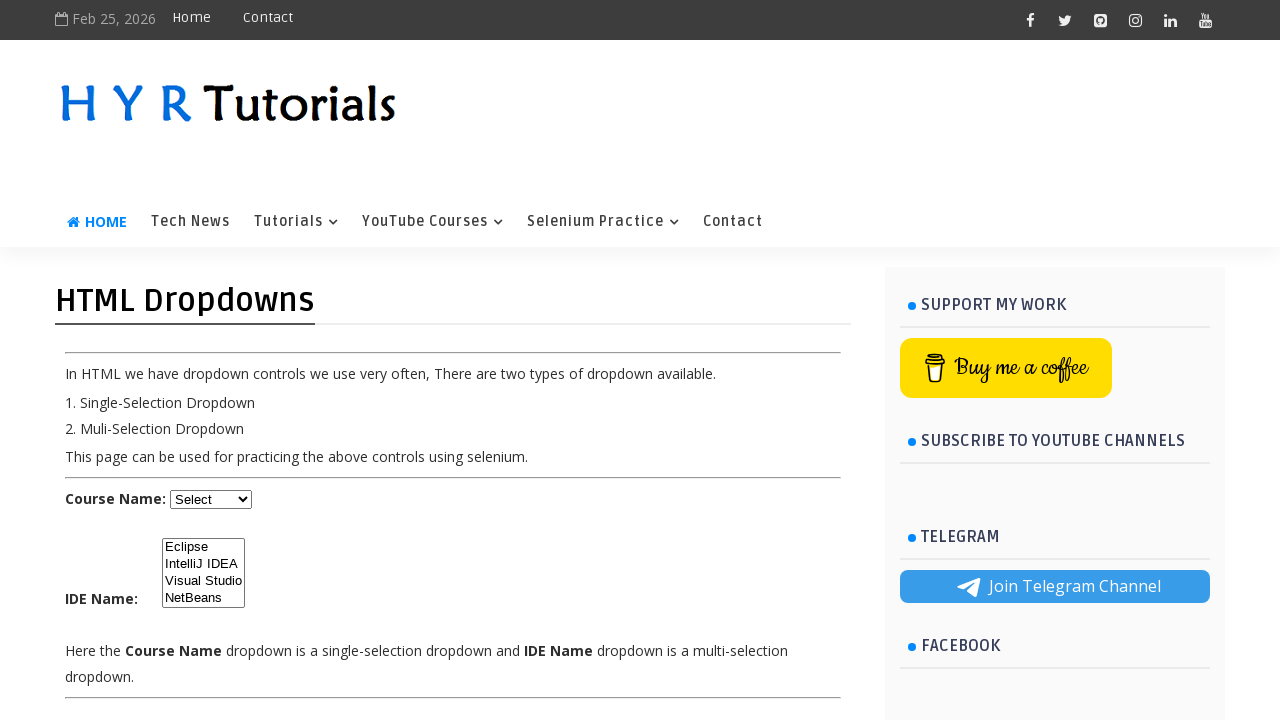

Selected IDE option at index 2 on select#ide
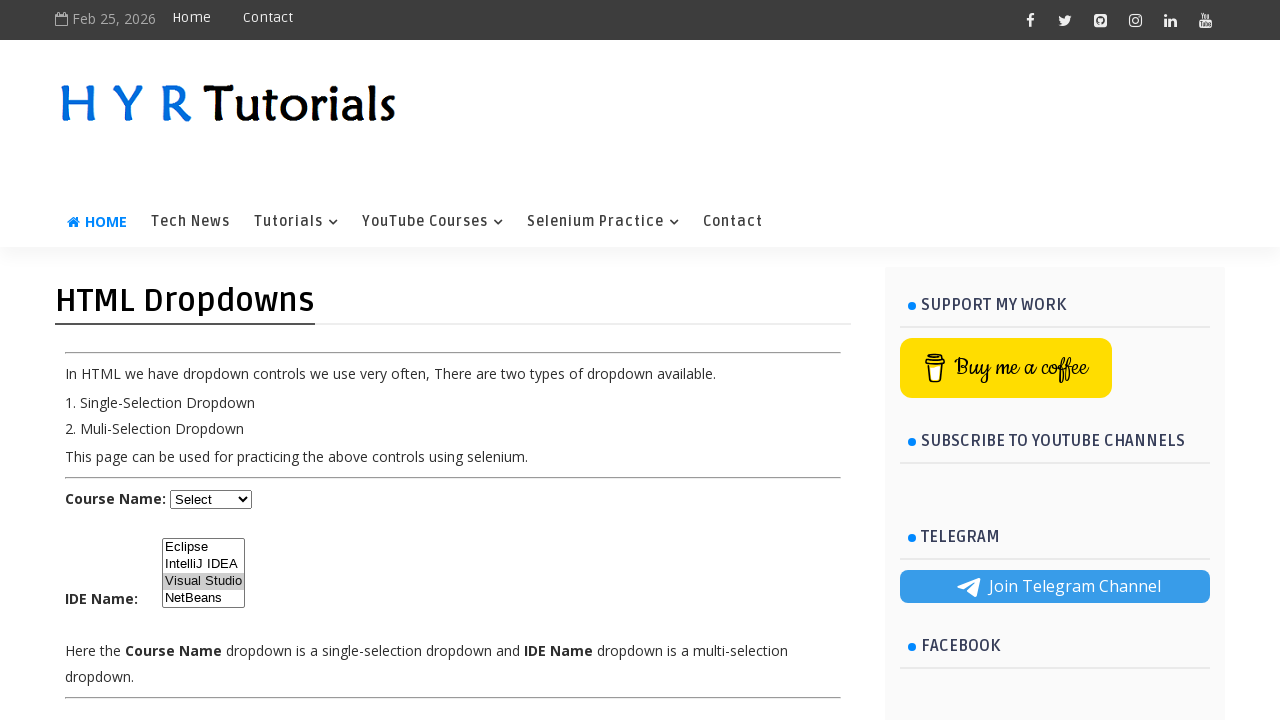

Selected 'Eclipse' from IDE dropdown by visible text on select#ide
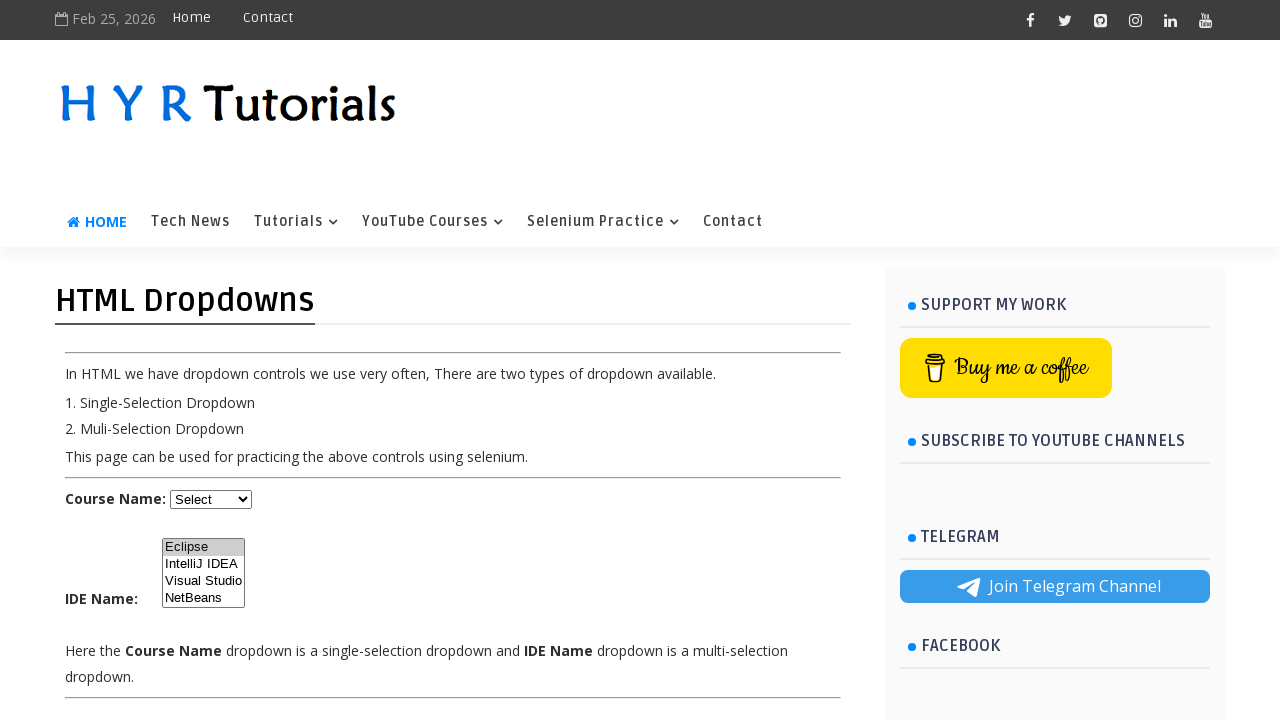

Waited 3 seconds to observe dropdown selections
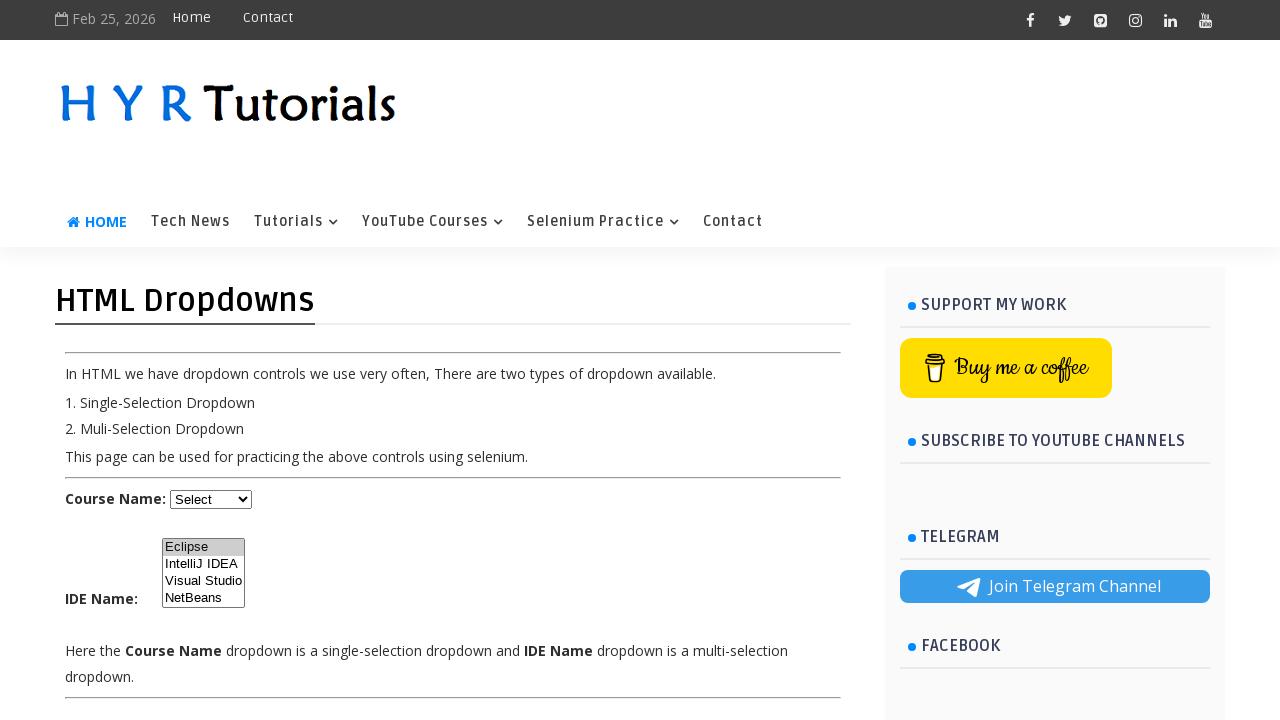

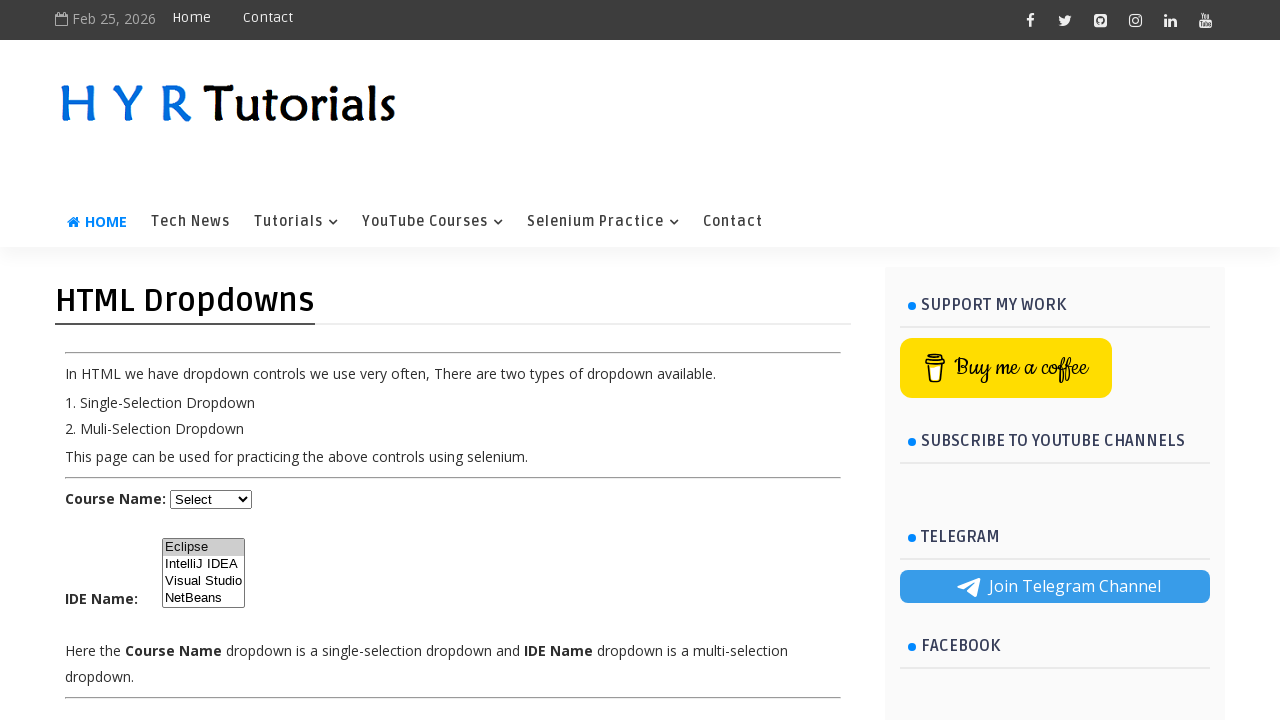